Tests file upload functionality by uploading a file using the file input element and submitting the form

Starting URL: https://awesomeqa.com/selenium/upload.html

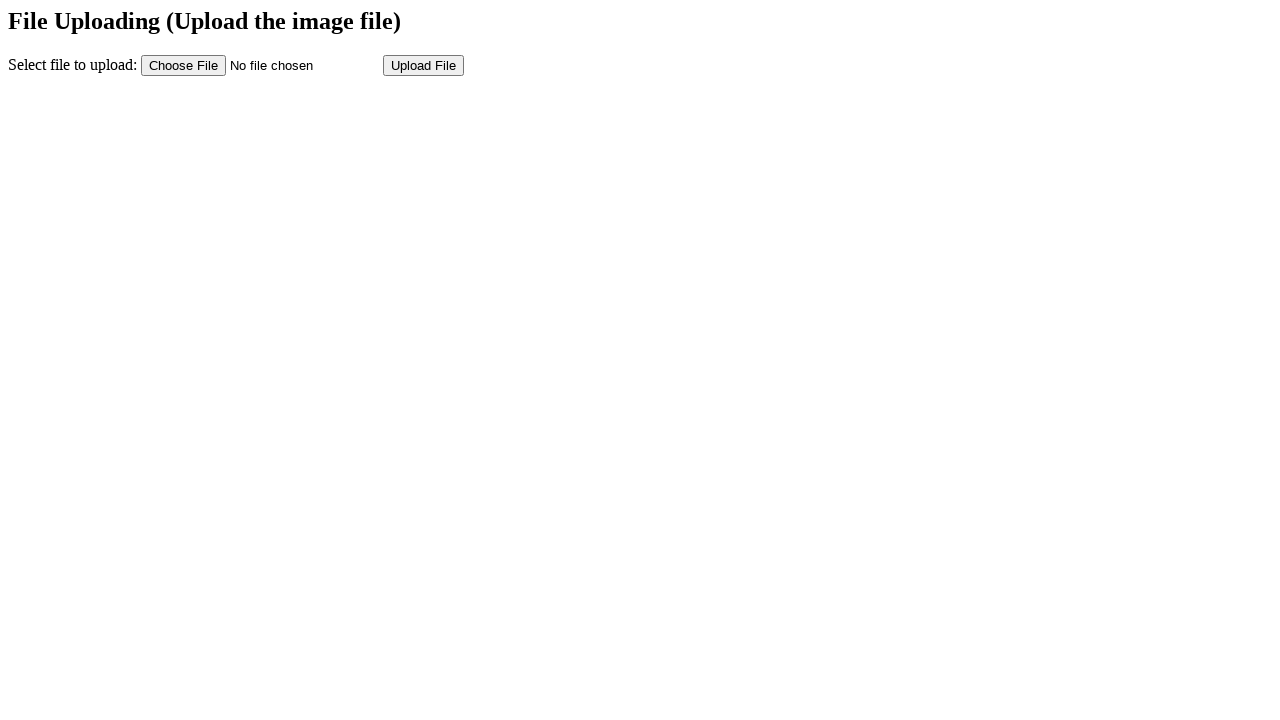

File upload input element loaded
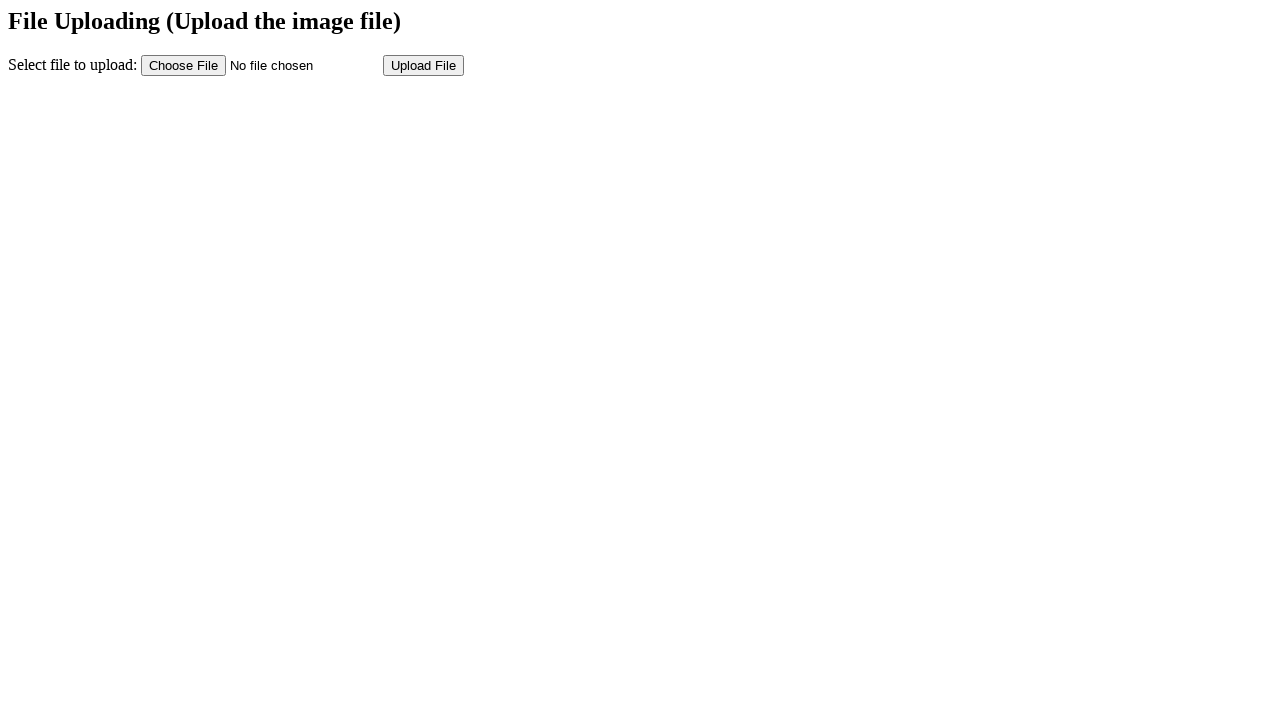

Created temporary test file for upload
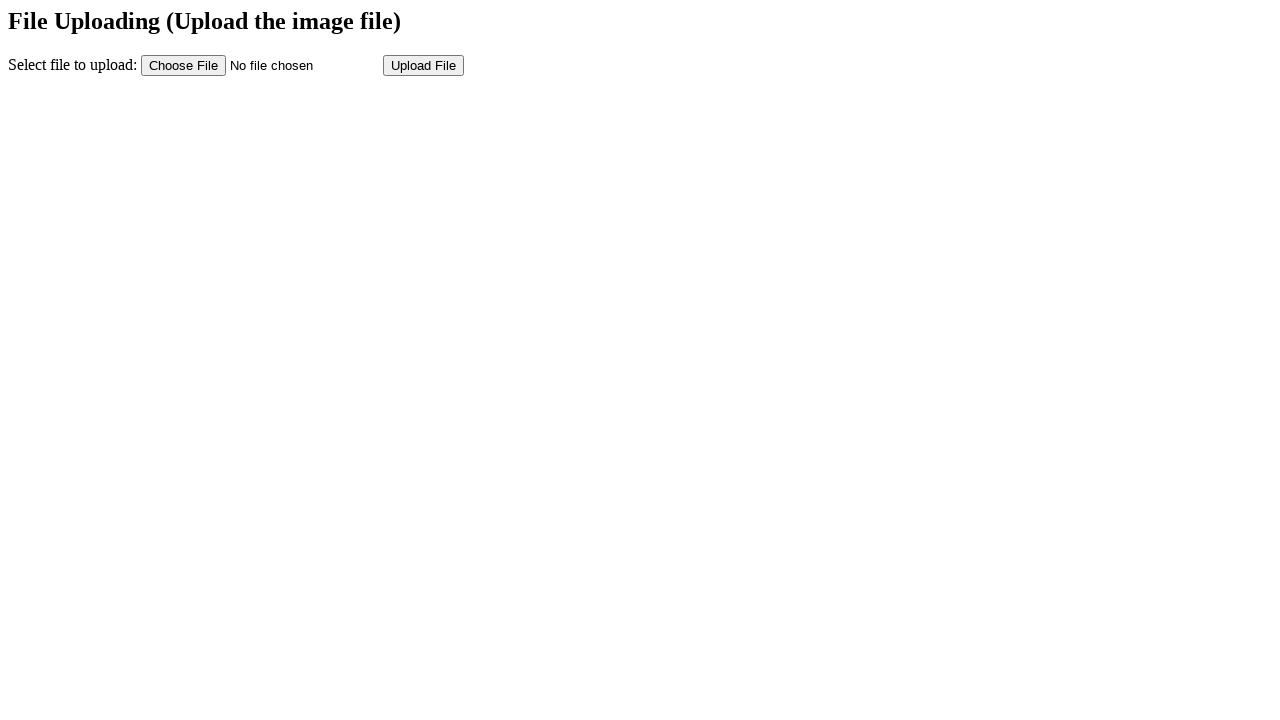

Set file input with temporary test file
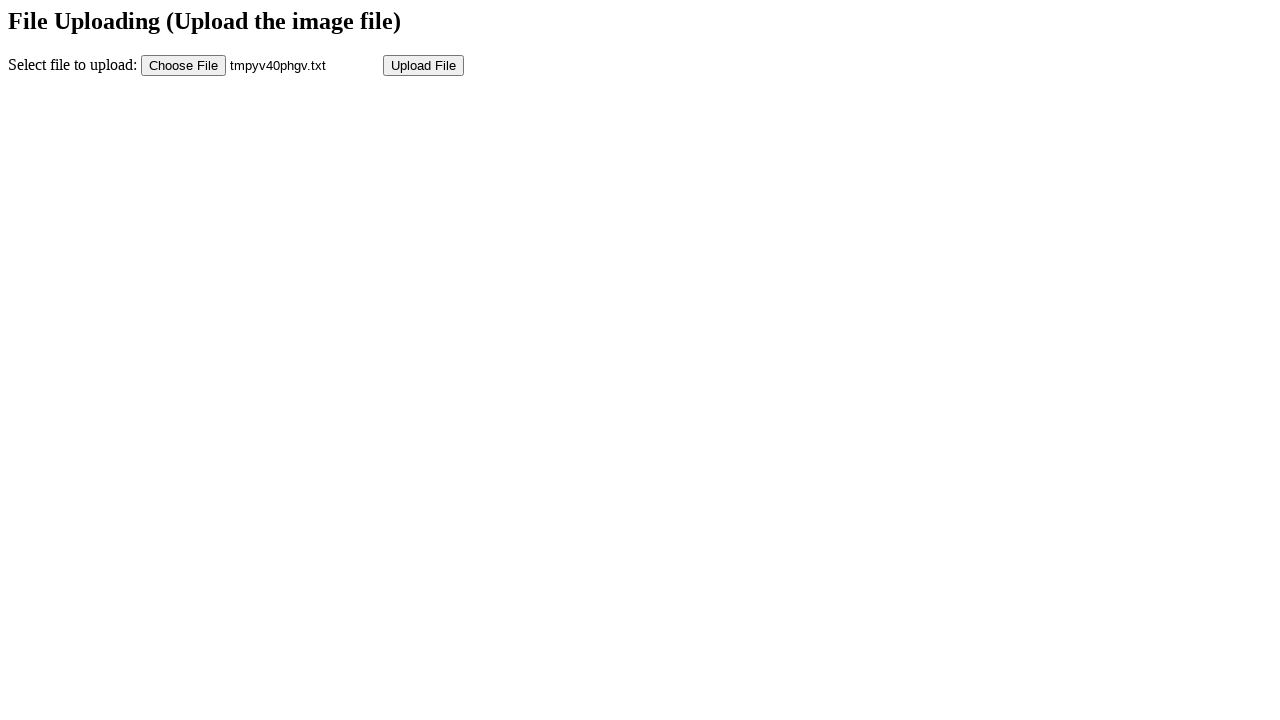

Clicked submit button to upload file at (424, 65) on input[name='submit']
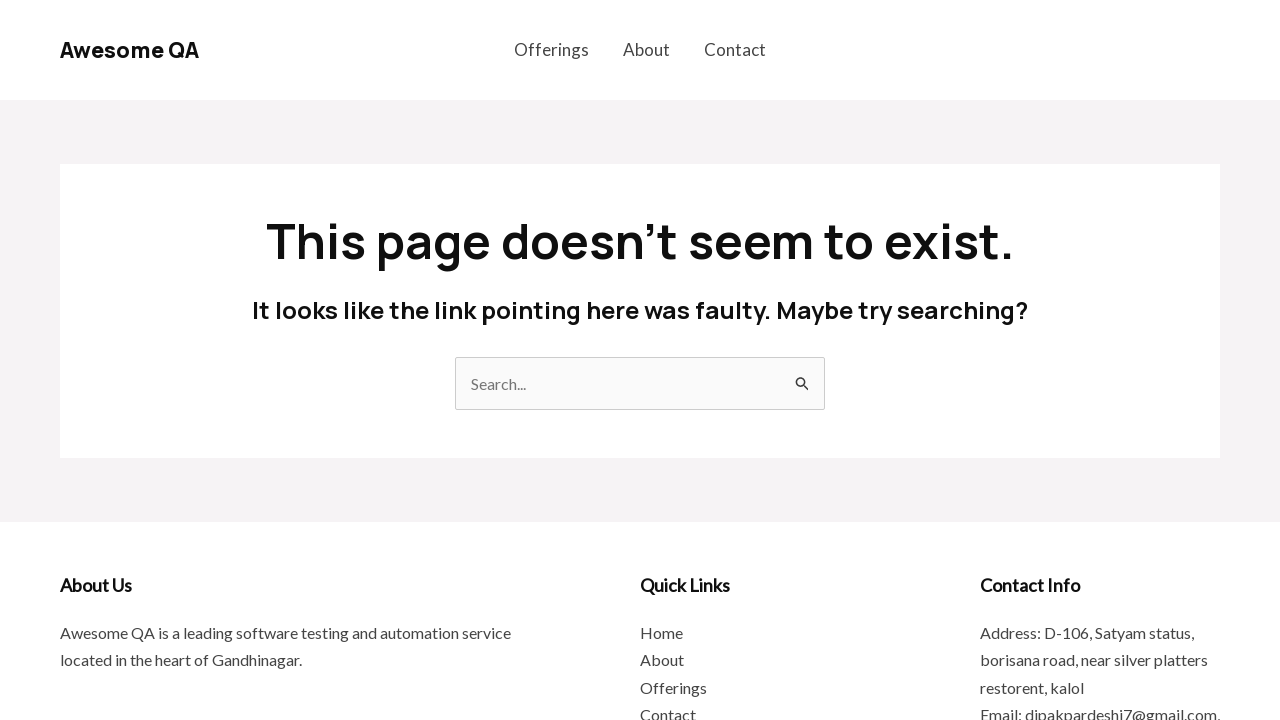

File upload completed and page loaded
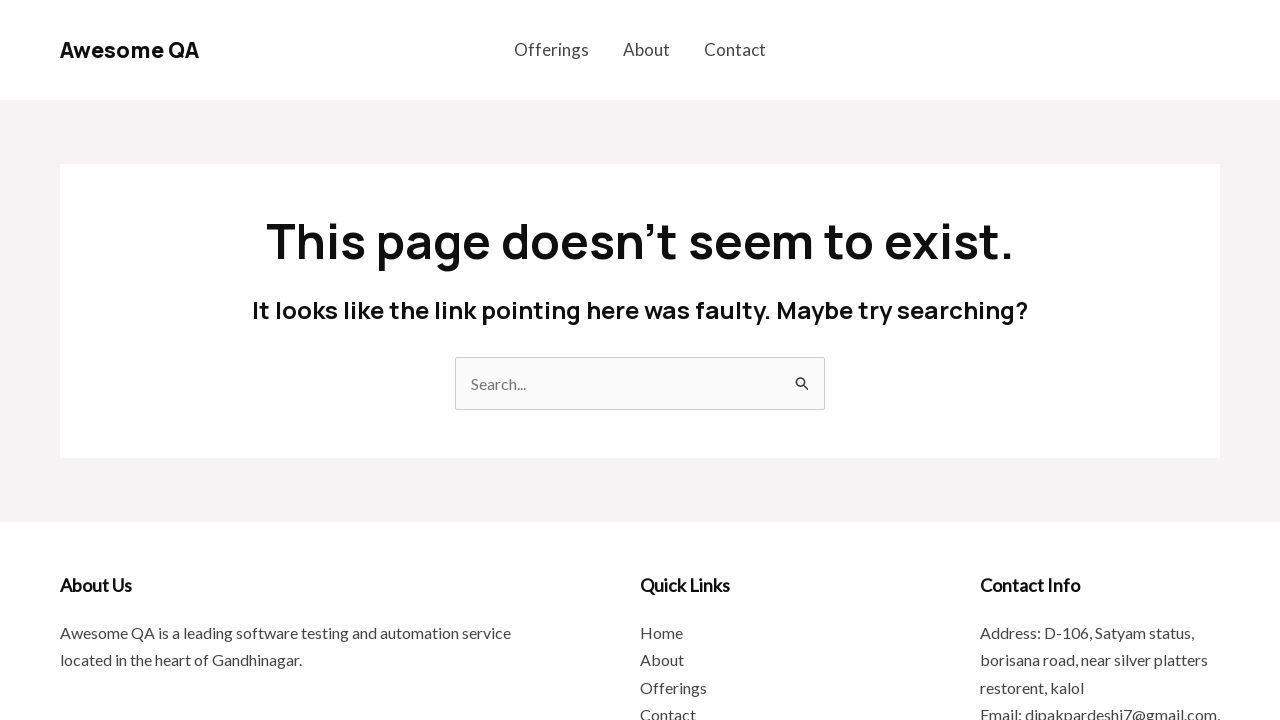

Cleaned up temporary test file
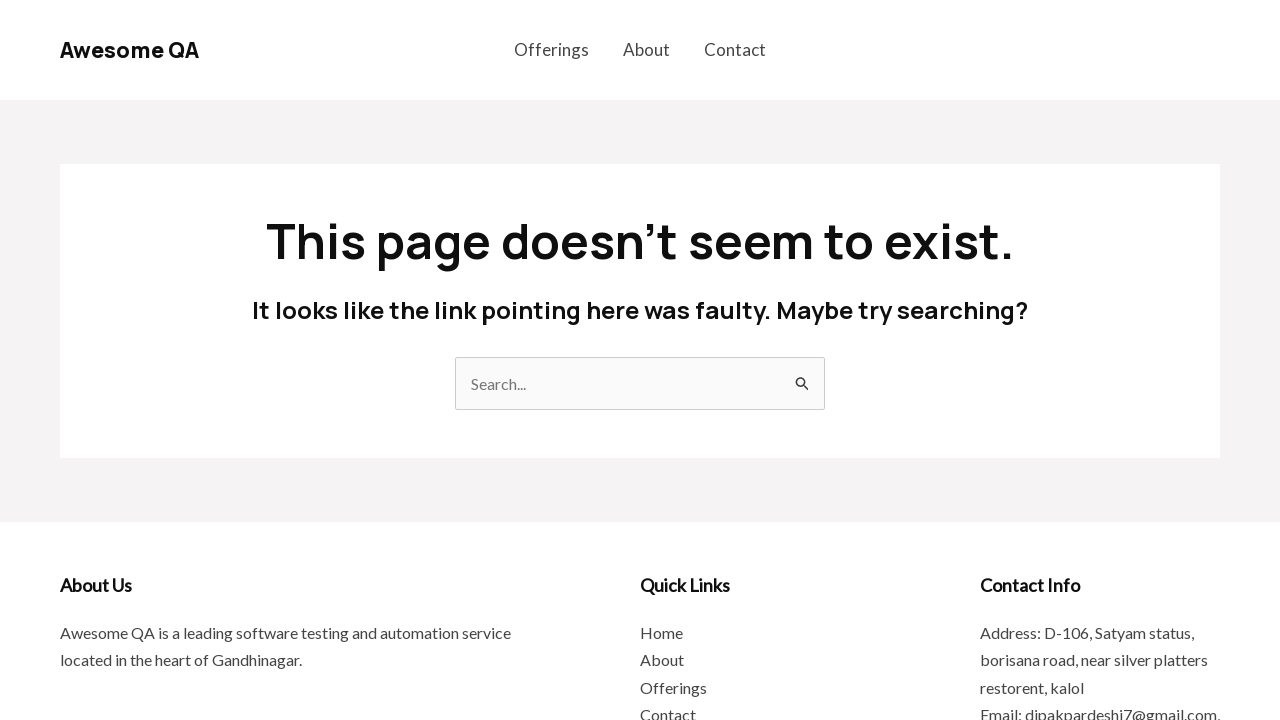

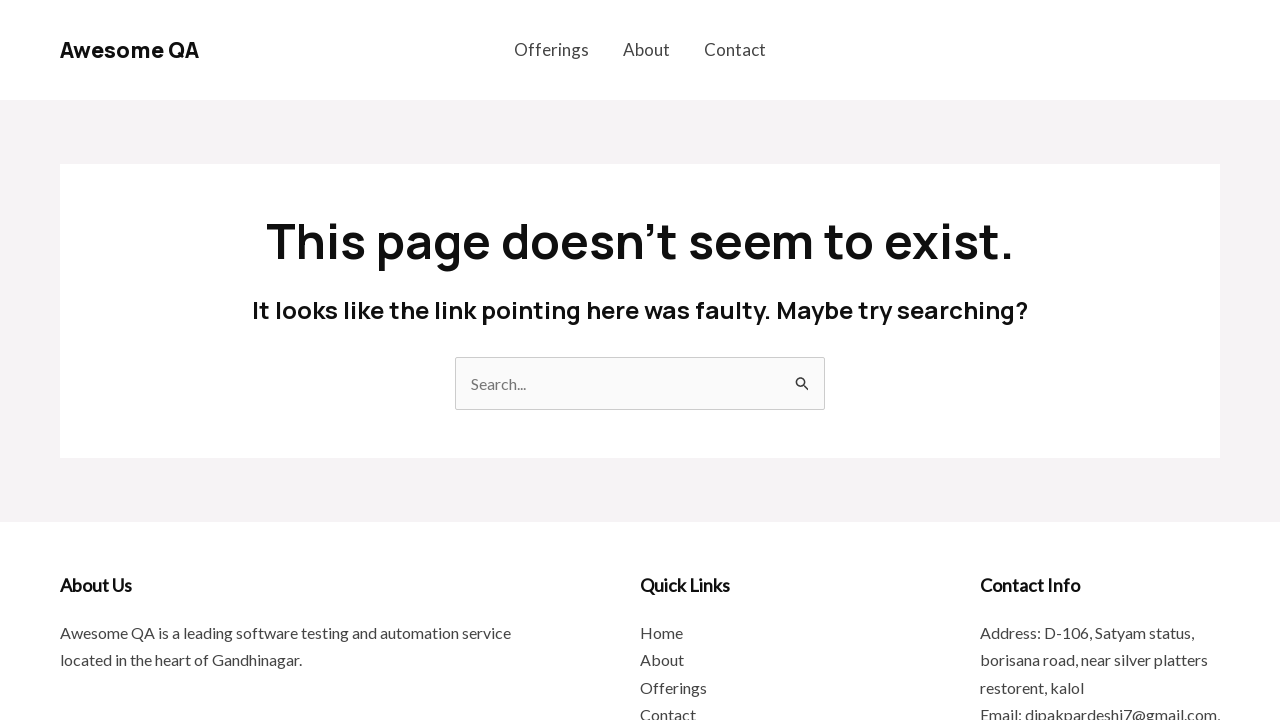